Retrieves a value from an element's attribute, calculates a mathematical expression, and submits a form with the result along with checkbox selections

Starting URL: http://suninjuly.github.io/get_attribute.html

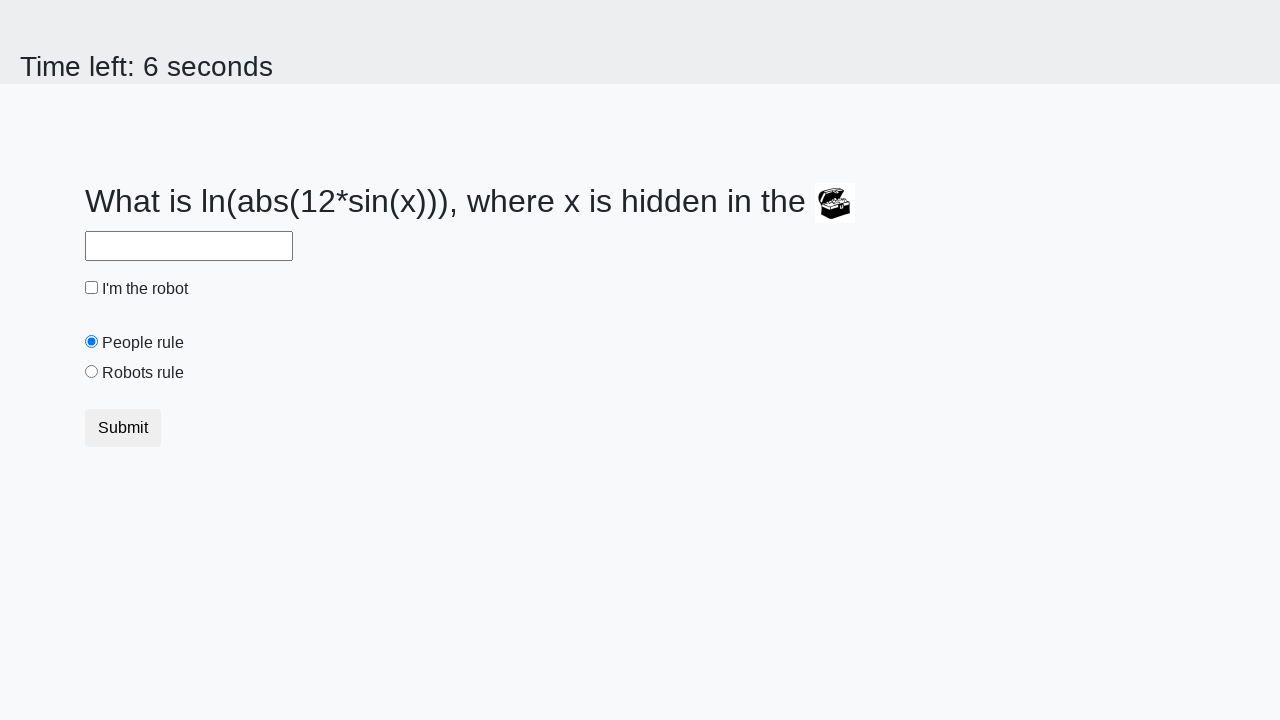

Located treasure element with valuex attribute
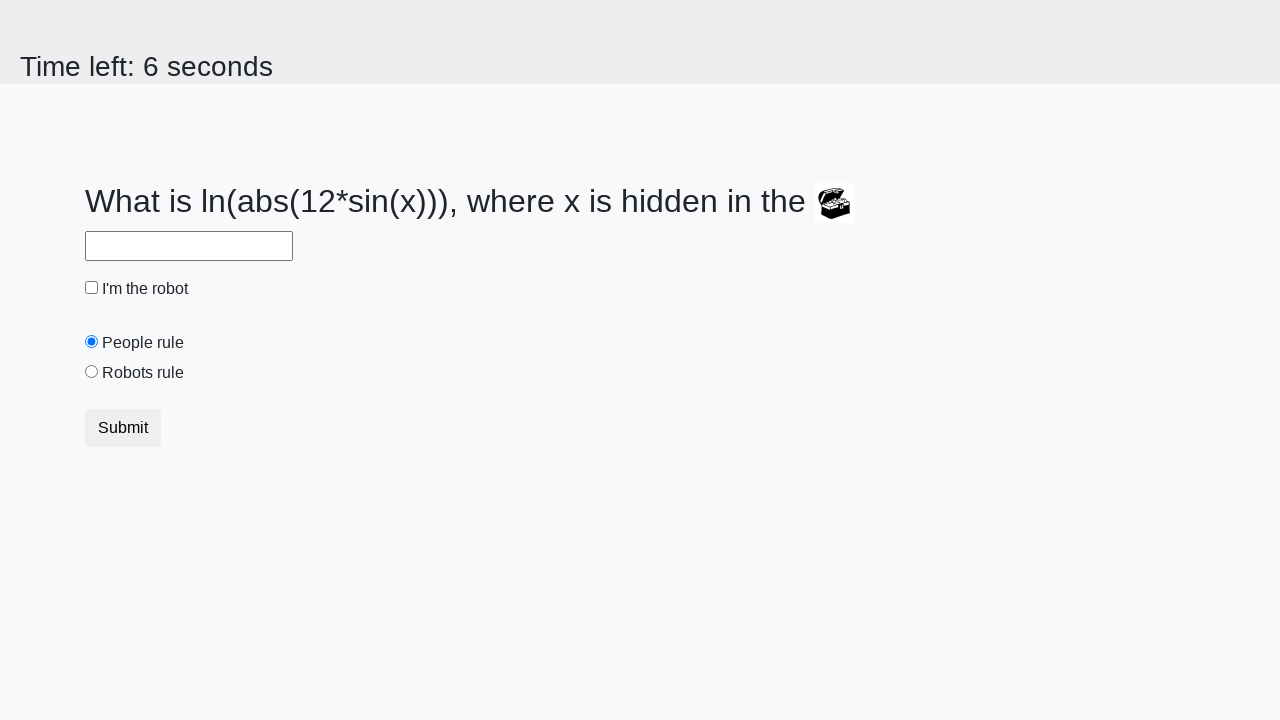

Retrieved valuex attribute value from treasure element
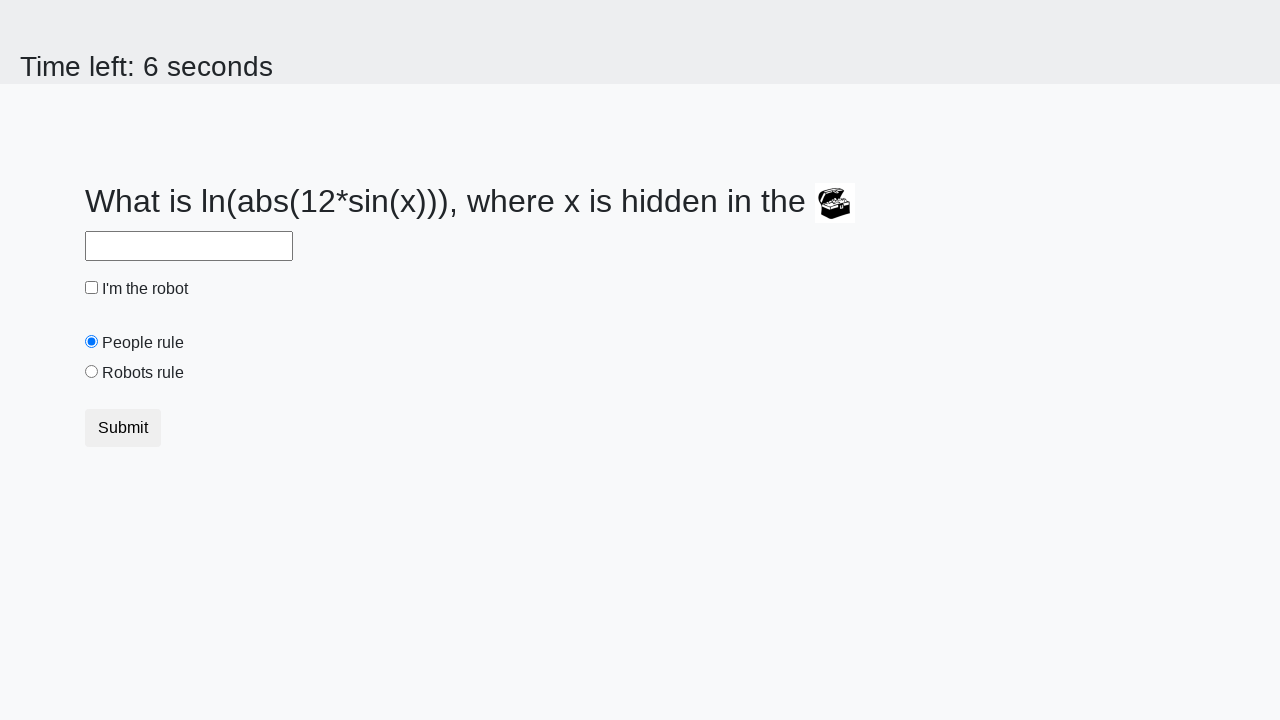

Calculated mathematical expression: log(abs(12 * sin(x)))
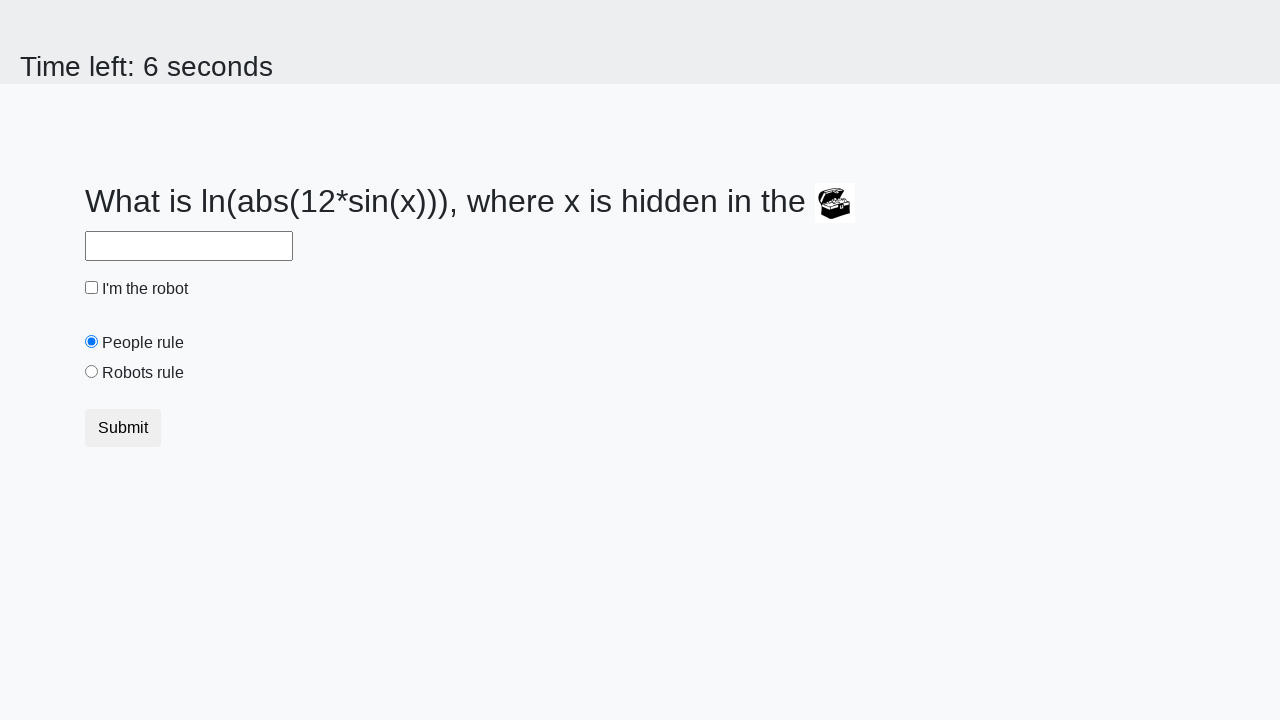

Filled answer field with calculated result on input#answer
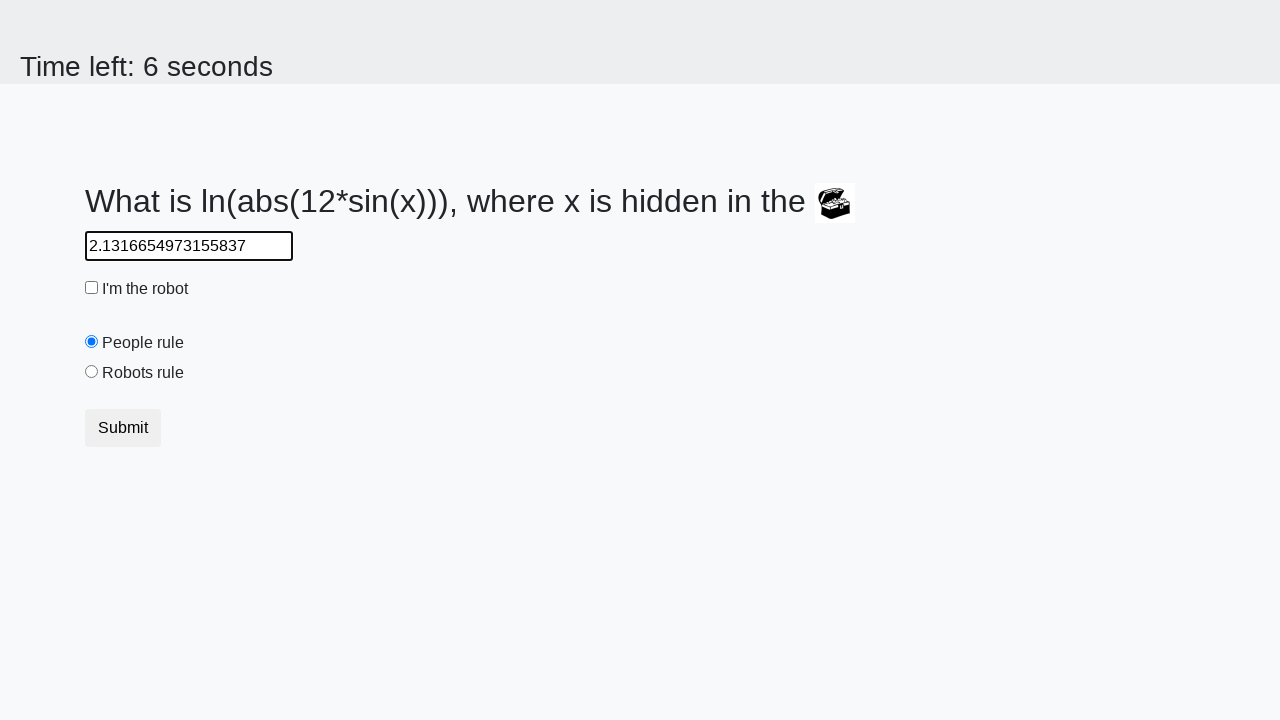

Checked robot checkbox at (92, 288) on input#robotCheckbox
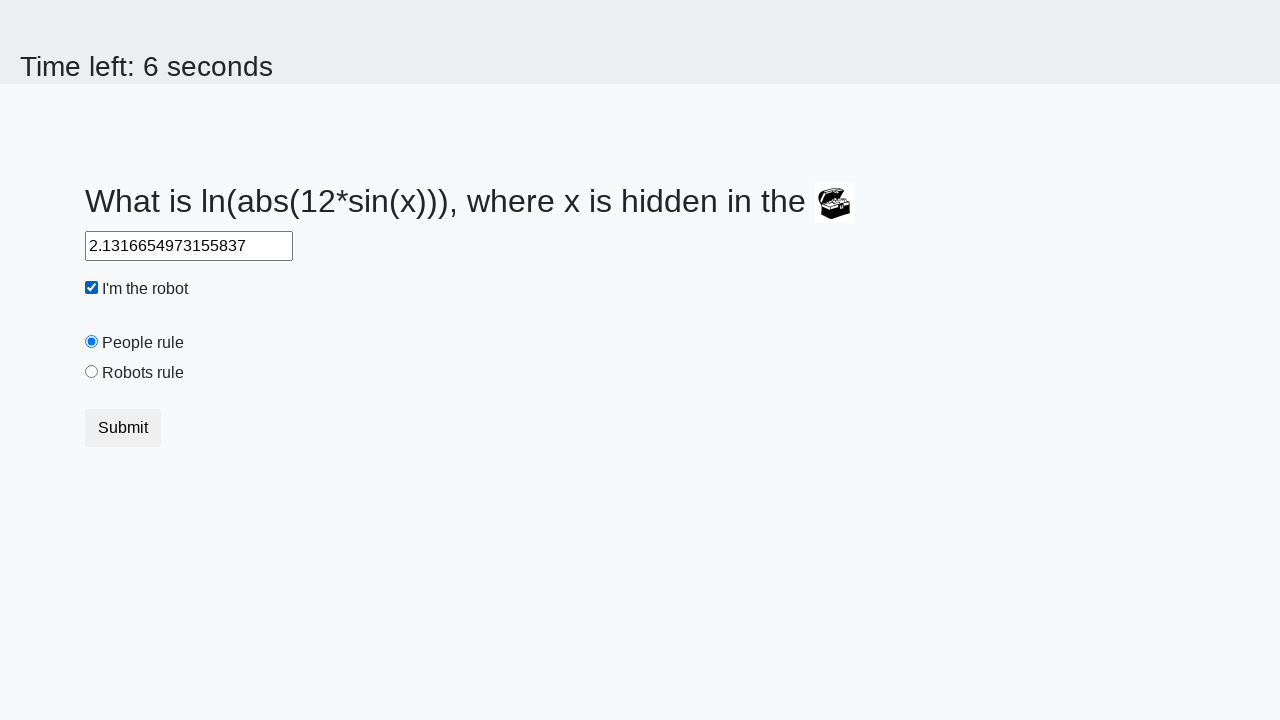

Selected robots rule radio button at (92, 372) on input#robotsRule
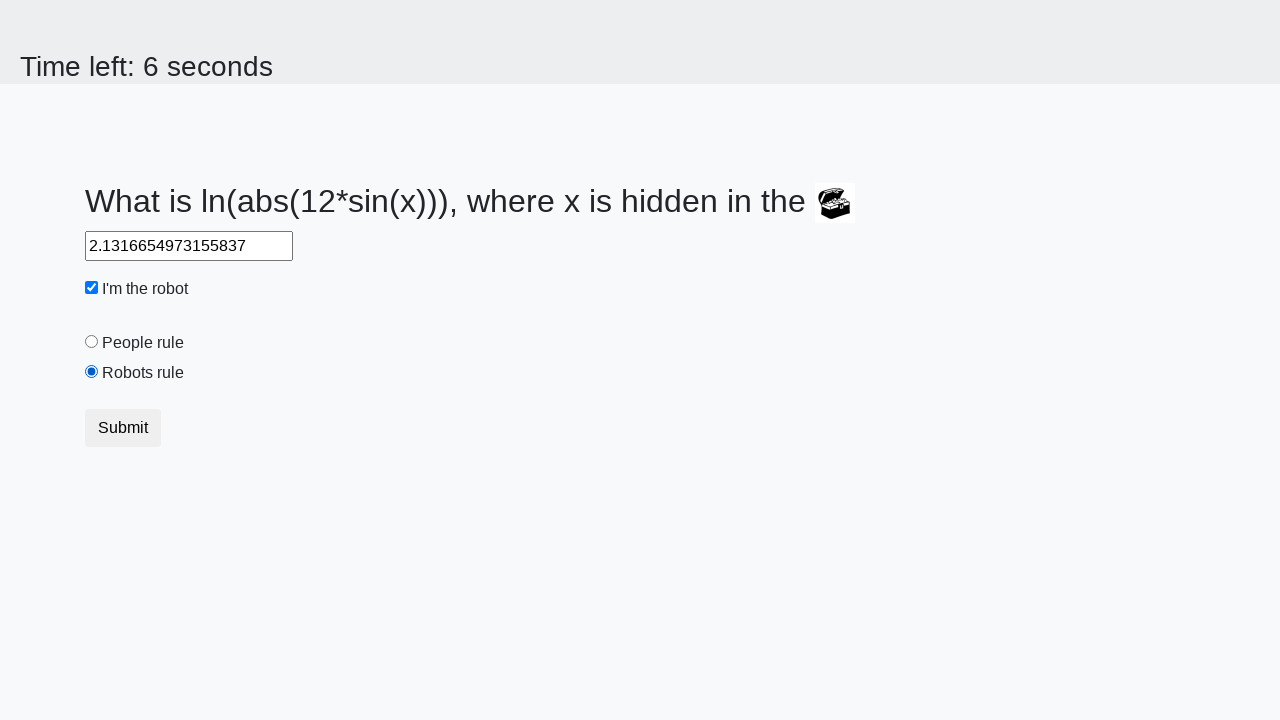

Submitted form with answer and checkbox selections at (123, 428) on button.btn
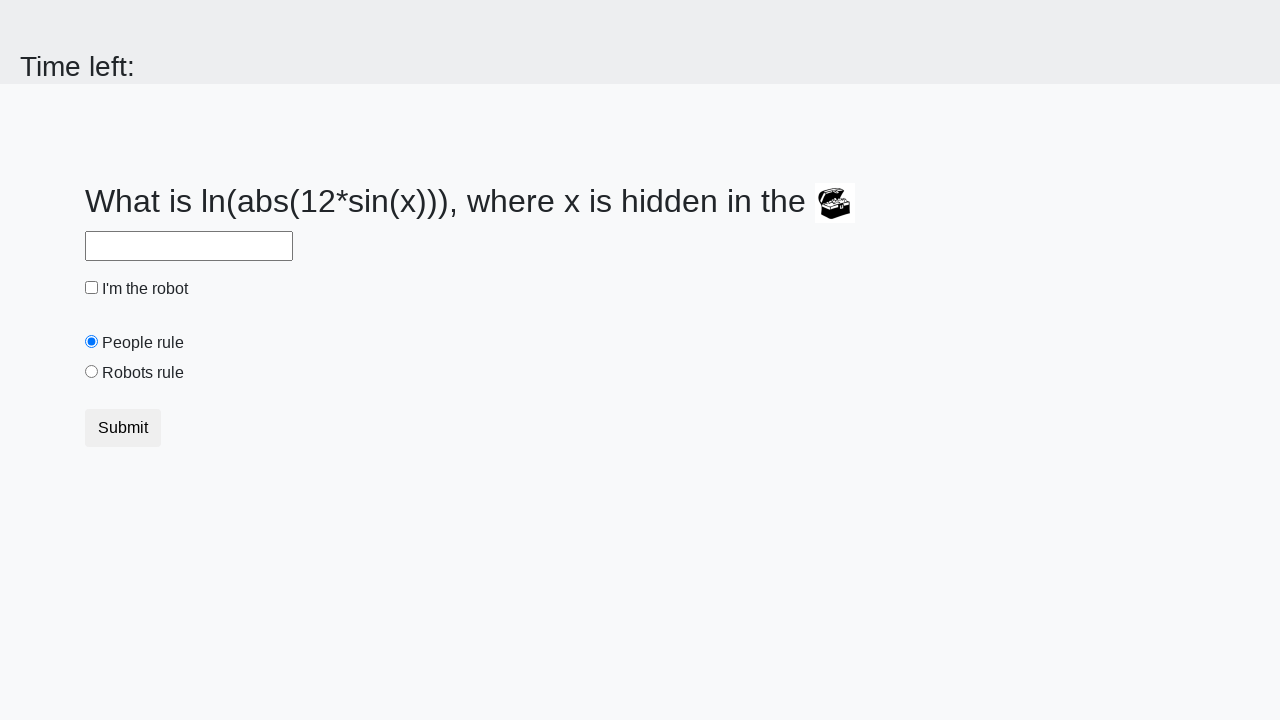

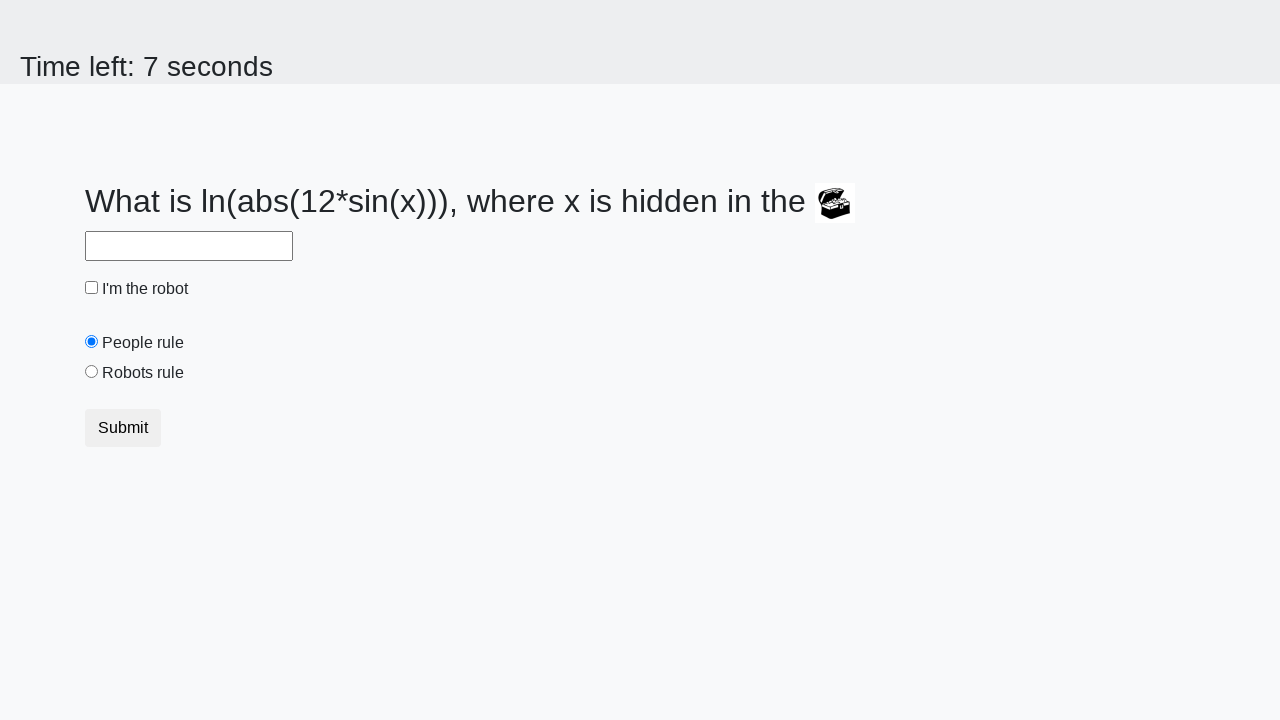